Tests clicking on a link element on the jQuery UI menu page using JavaScript execution, which in Playwright can be done with a standard click action.

Starting URL: https://the-internet.herokuapp.com/jqueryui/menu#

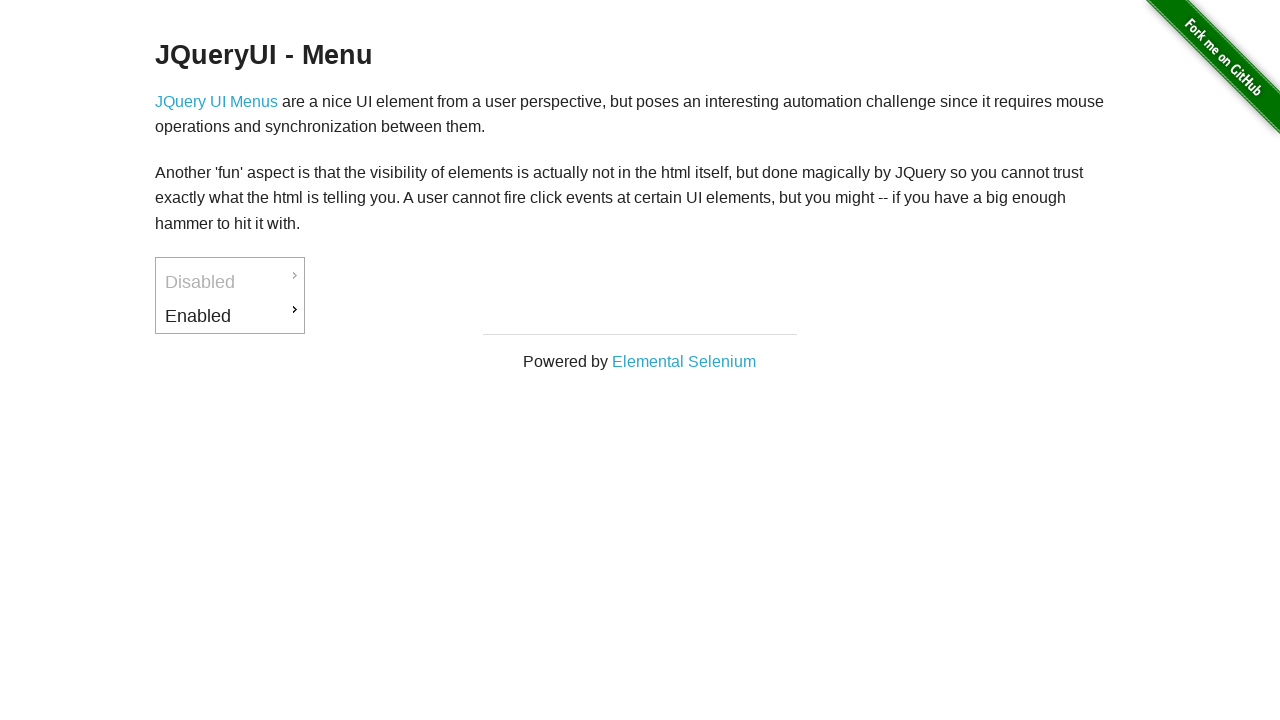

Navigated to jQuery UI menu page
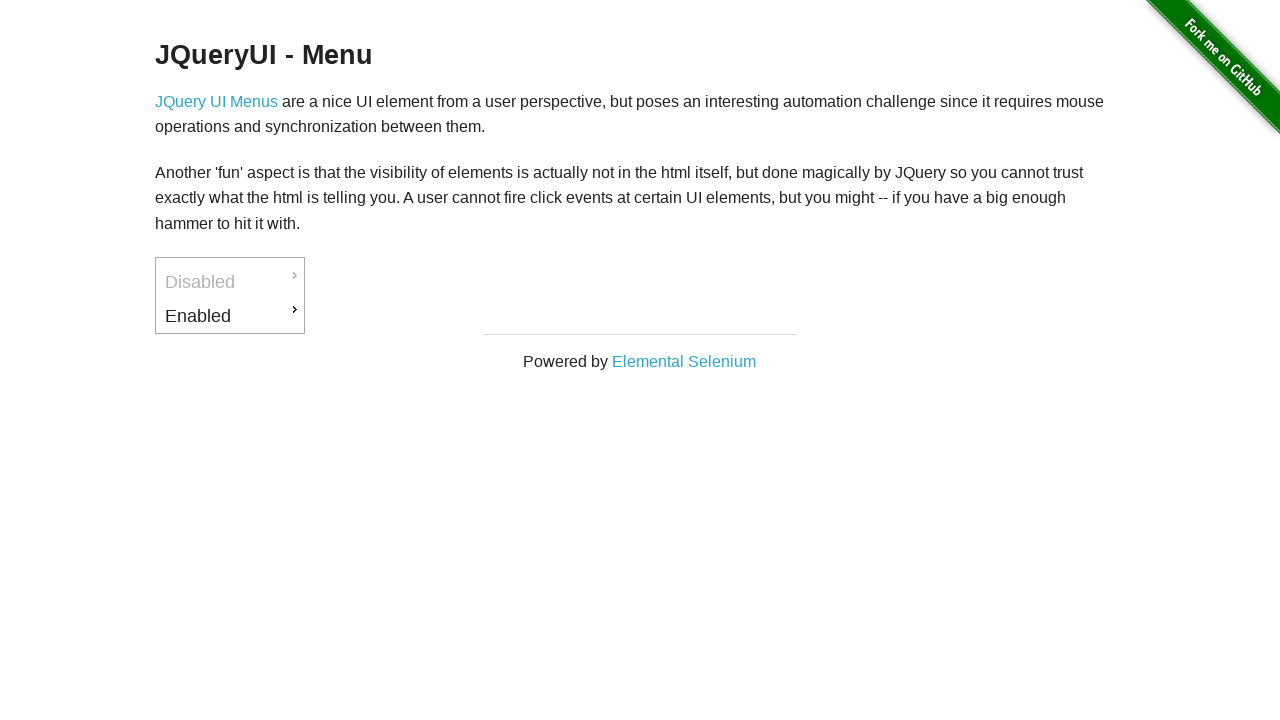

Clicked the link element in the first paragraph under content div at (216, 101) on xpath=//*[@id='content']/div/div/p[1]/a
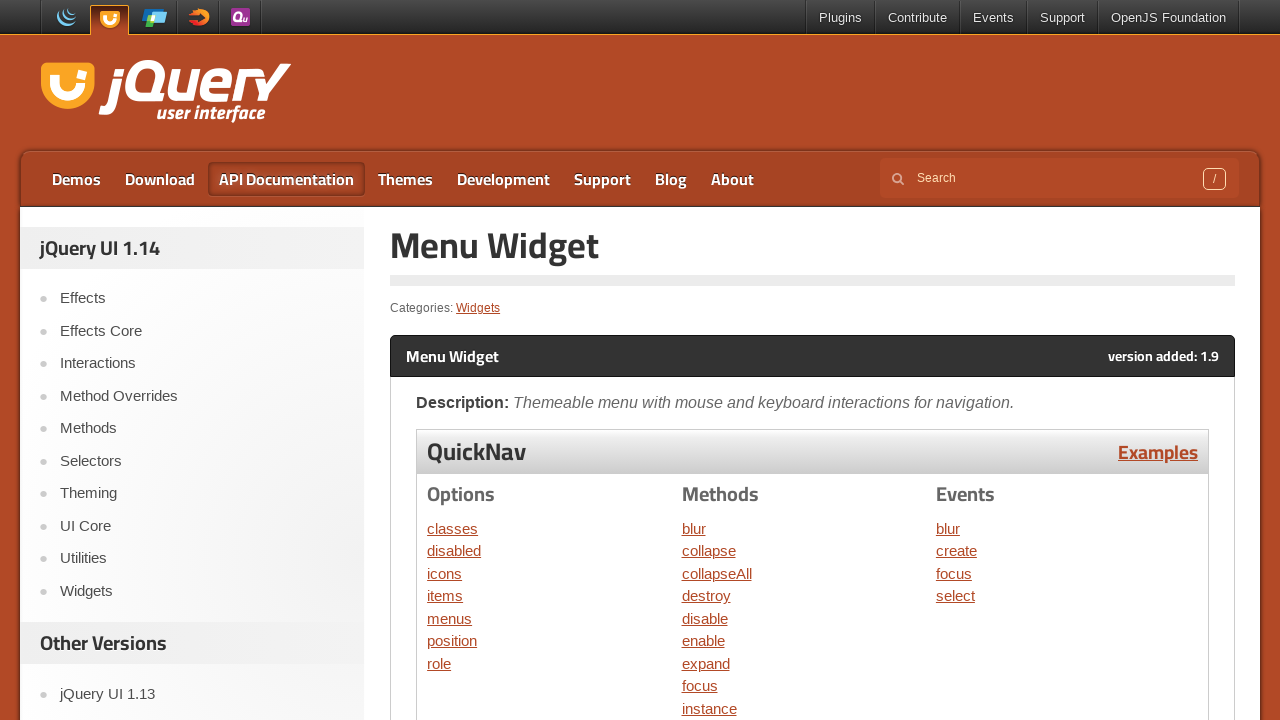

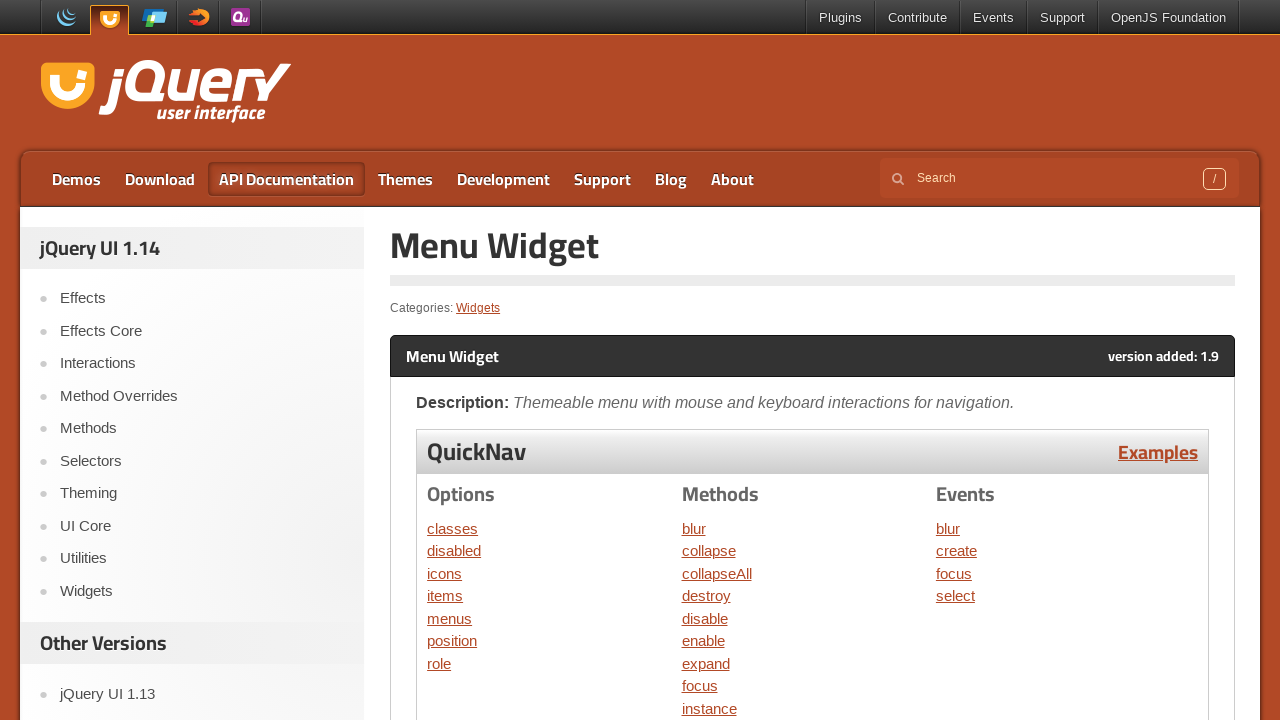